Tests context menu by right-clicking on an element and dismissing the alert

Starting URL: https://the-internet.herokuapp.com/

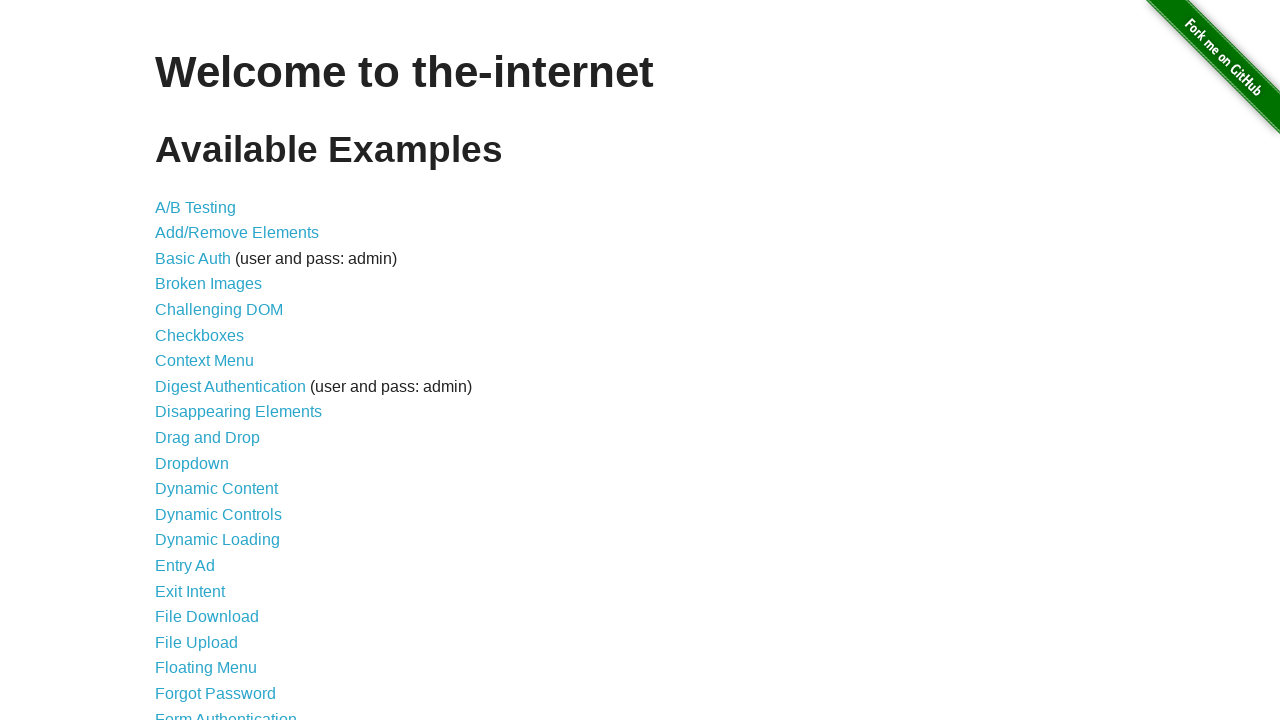

Clicked on Context Menu link at (204, 361) on text=Context Menu
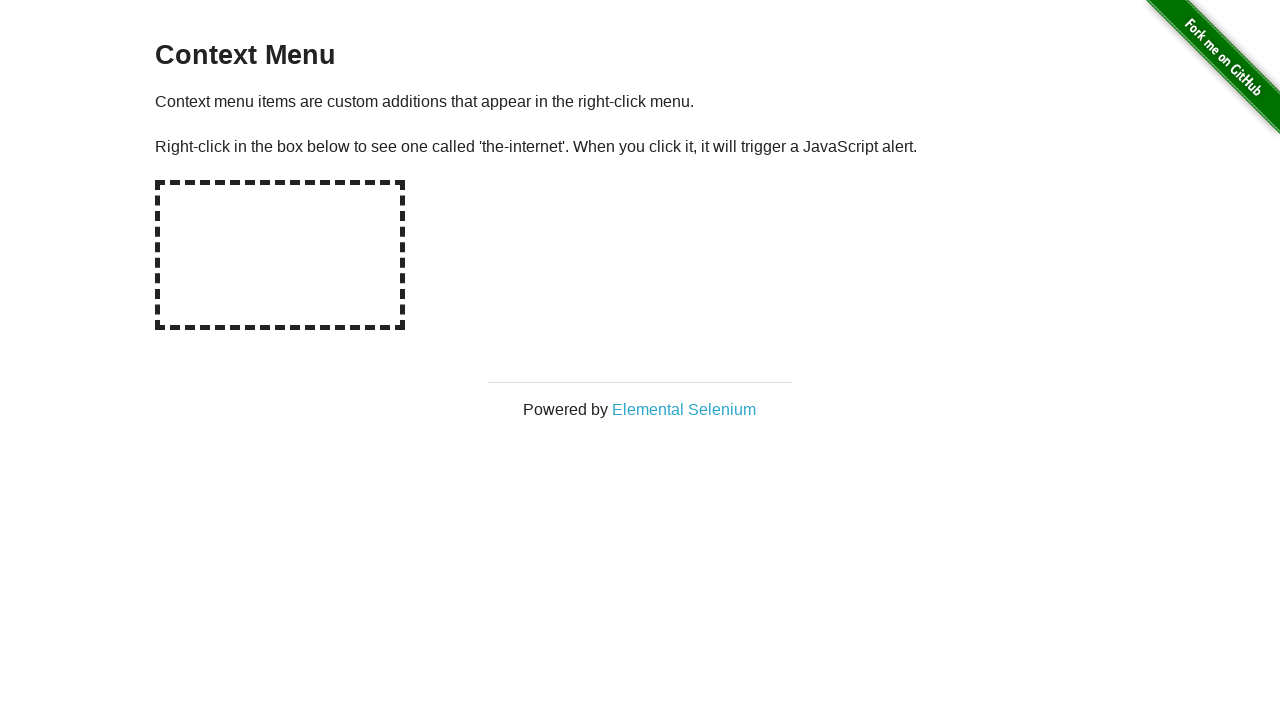

Right-clicked on hot-spot element to open context menu at (280, 255) on #hot-spot
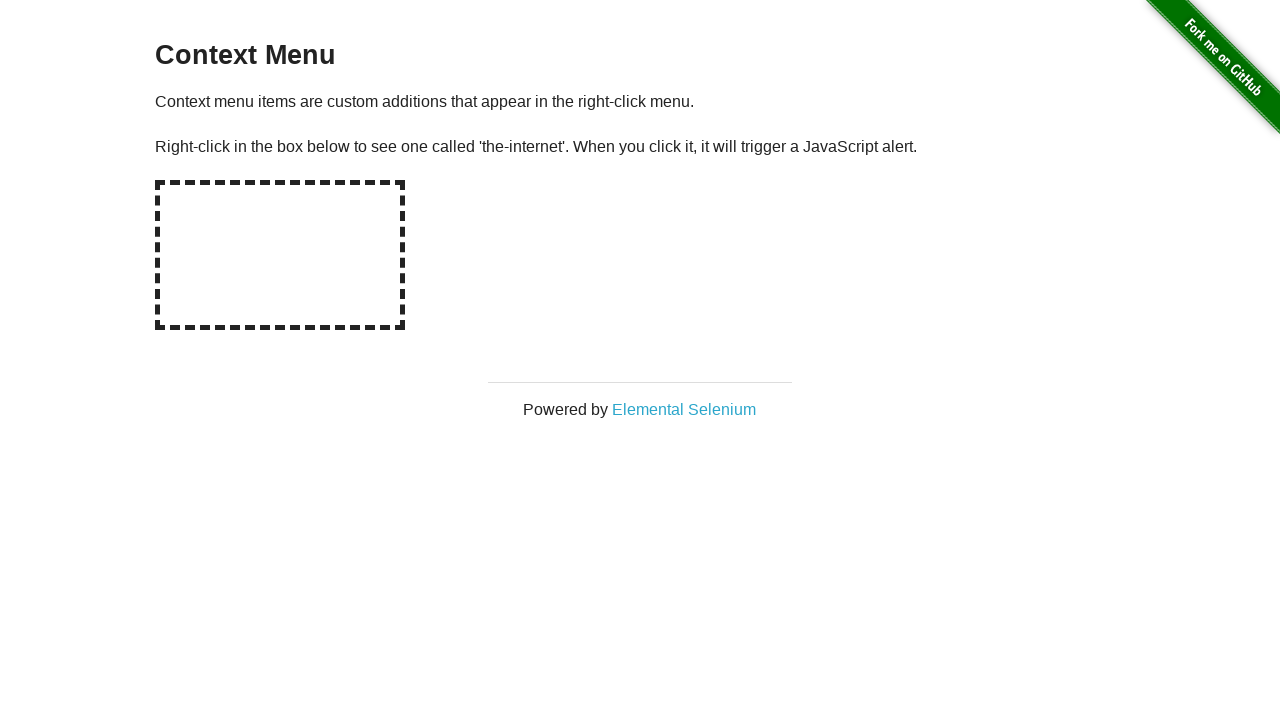

Alert dialog accepted
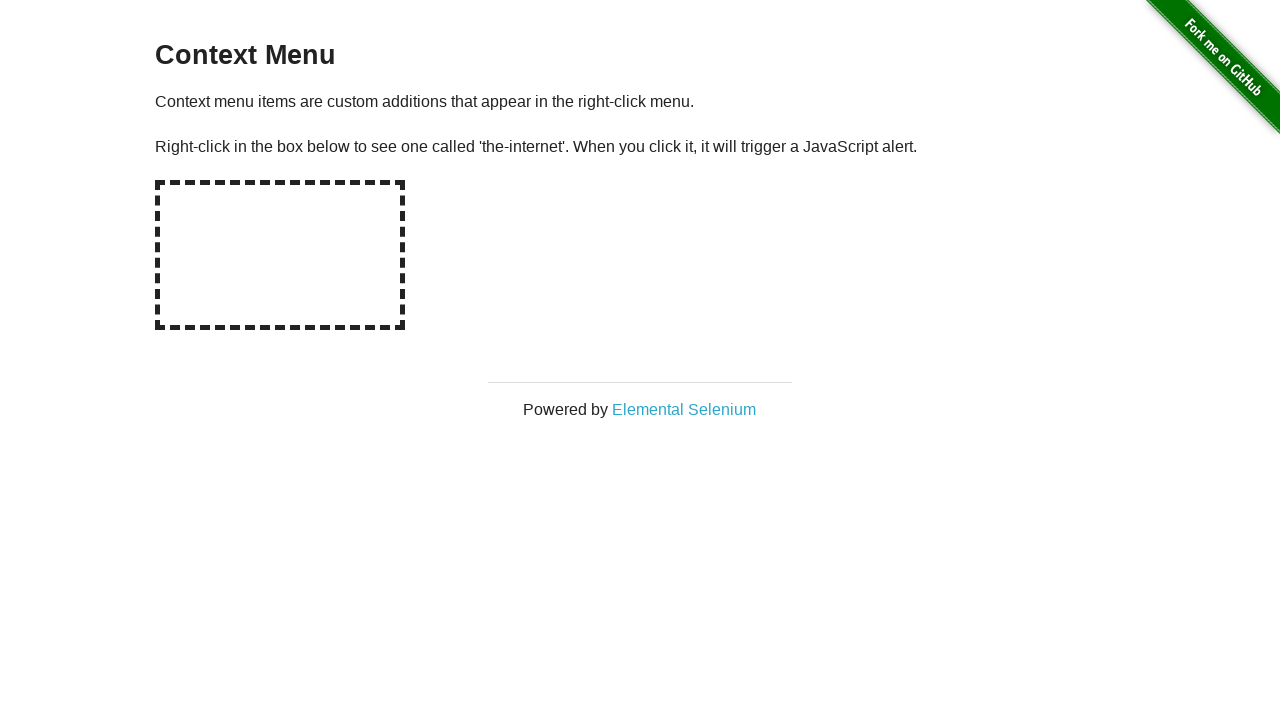

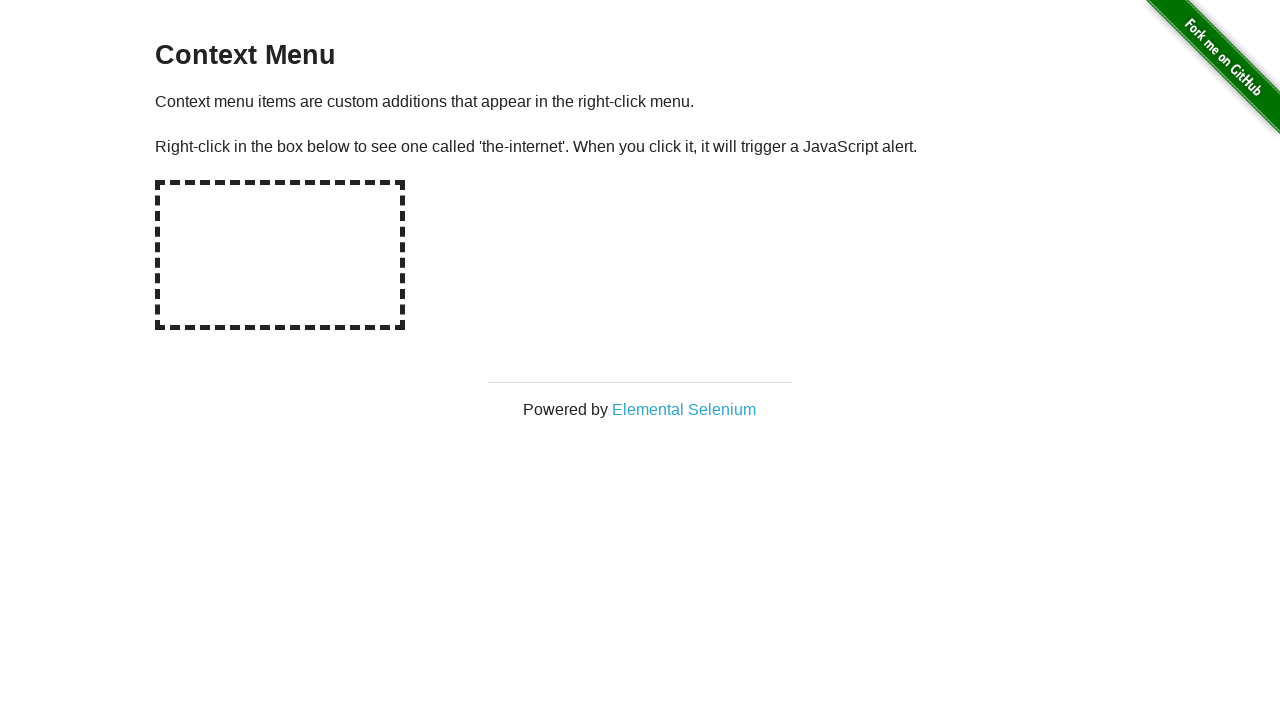